Tests jQuery UI datepicker navigation by clicking through months to reach a target date

Starting URL: https://jqueryui.com/datepicker/

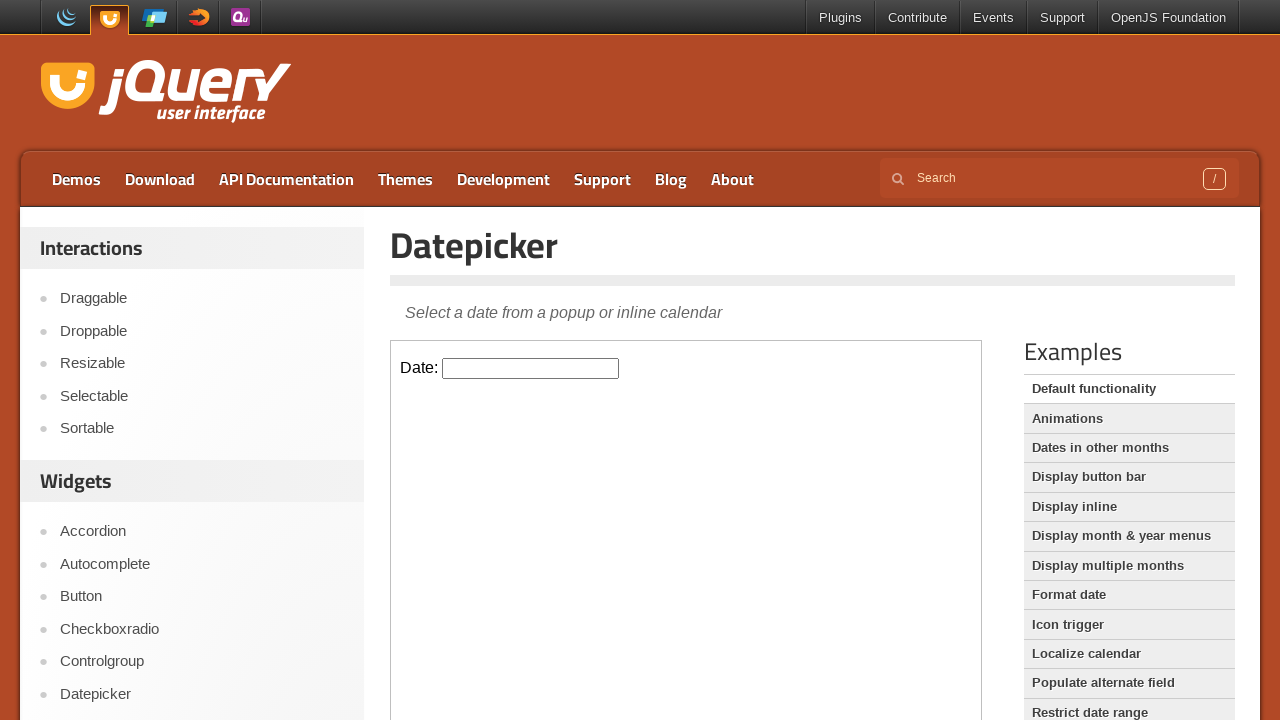

Located datepicker input element in iframe
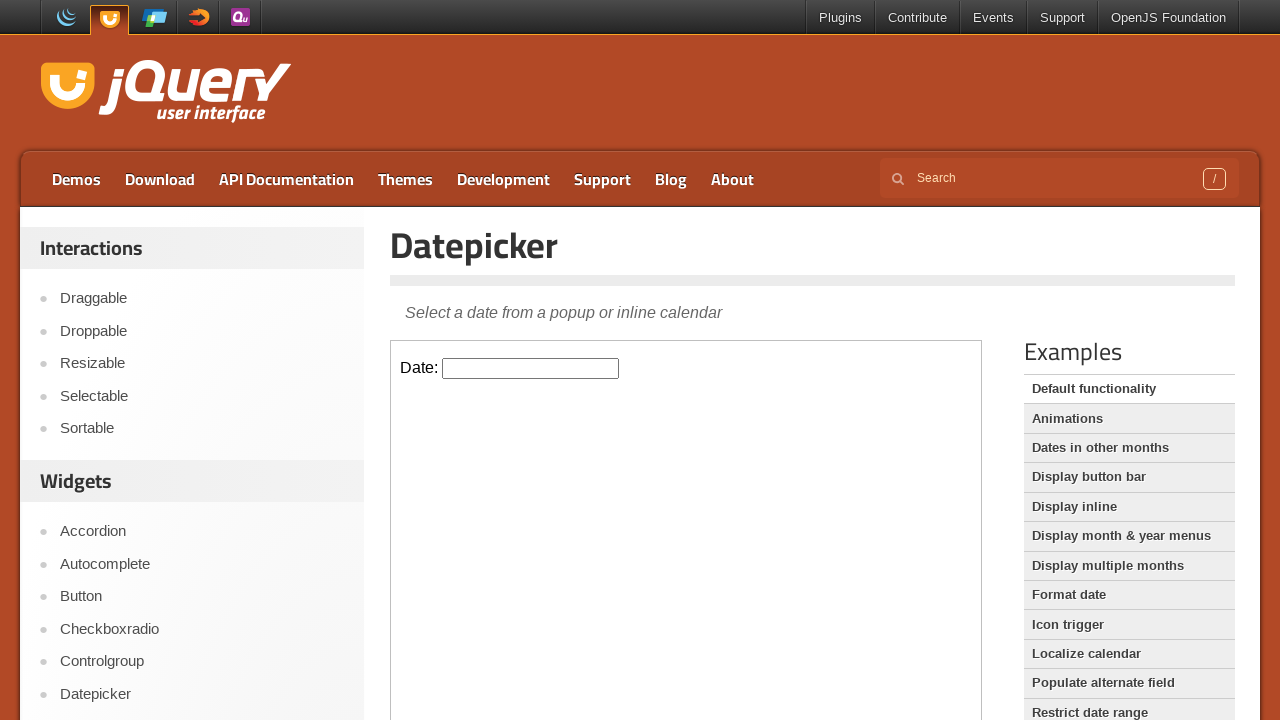

Clicked datepicker input to open calendar at (531, 368) on iframe >> nth=0 >> internal:control=enter-frame >> #datepicker
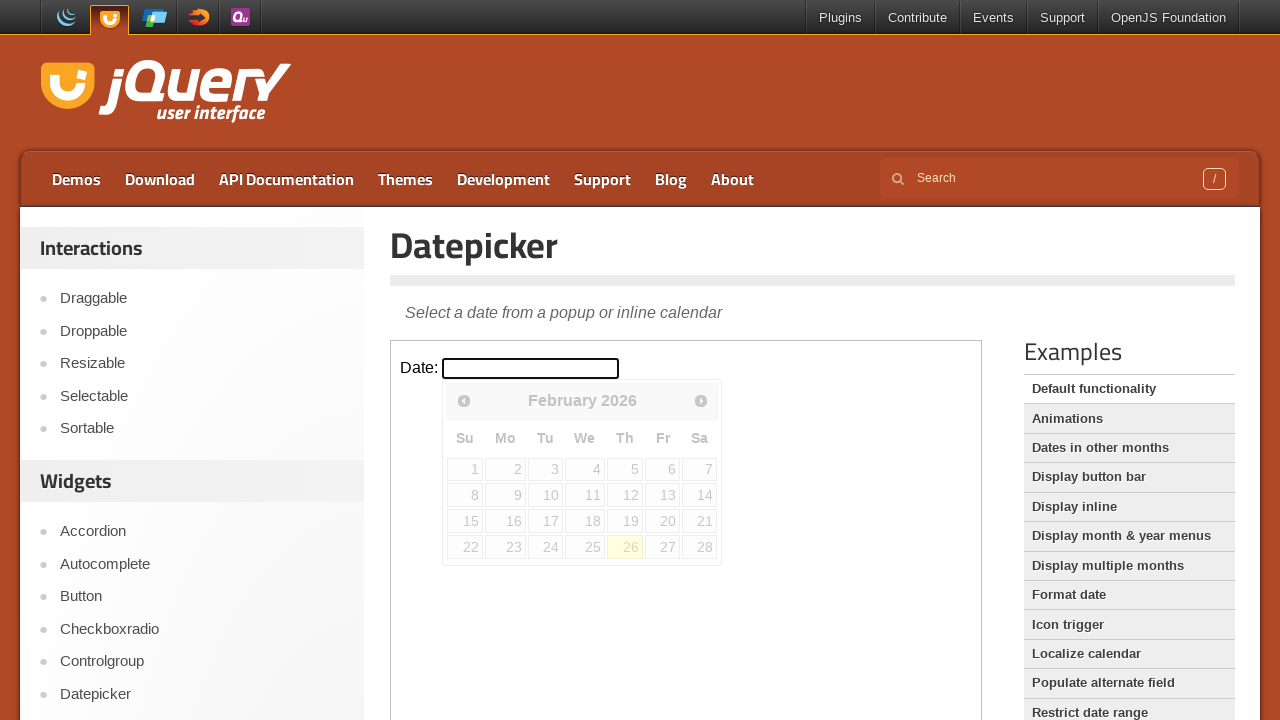

Clicked next month button (iteration 1 of 8) at (701, 400) on iframe >> nth=0 >> internal:control=enter-frame >> span.ui-icon.ui-icon-circle-t
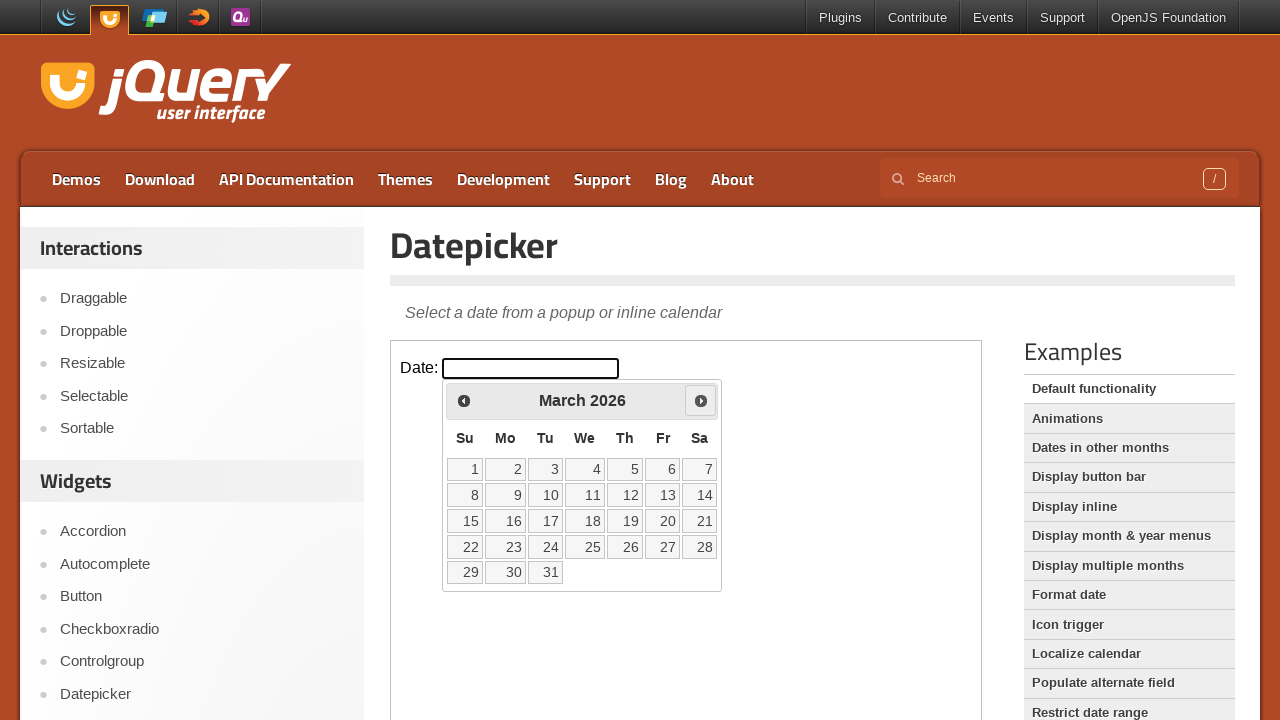

Waited 500ms between month navigation clicks
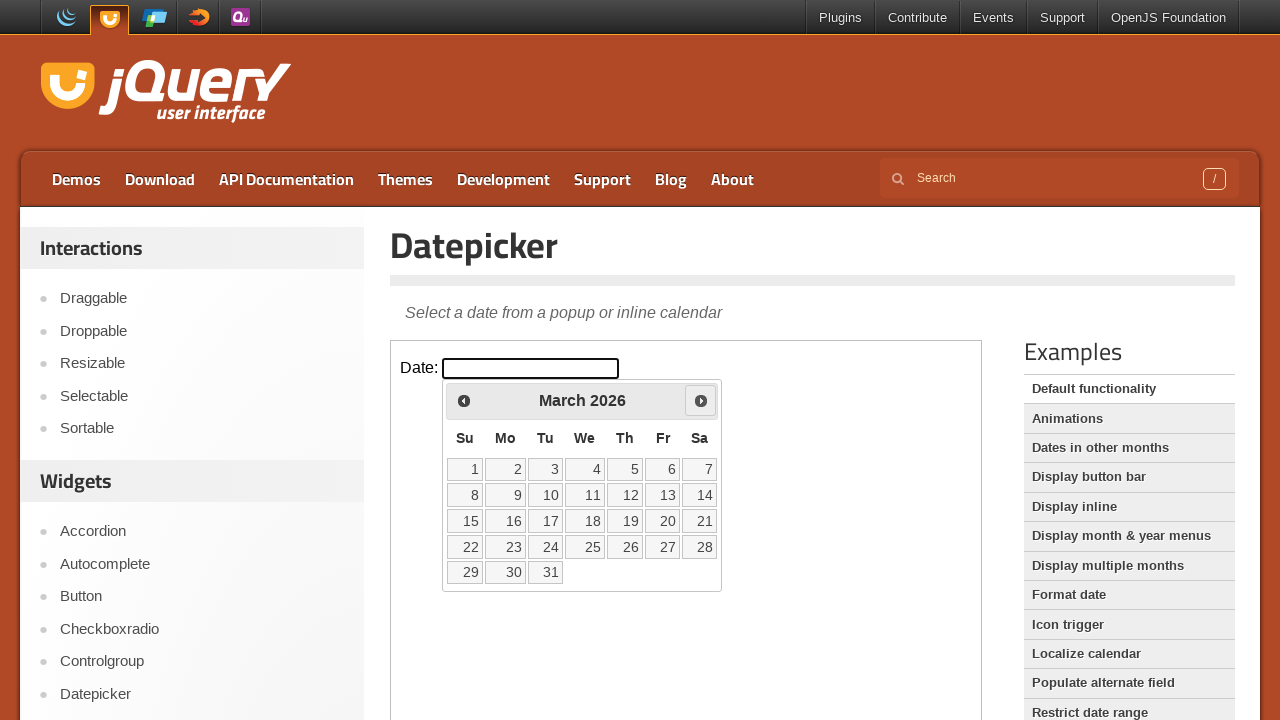

Clicked next month button (iteration 2 of 8) at (701, 400) on iframe >> nth=0 >> internal:control=enter-frame >> span.ui-icon.ui-icon-circle-t
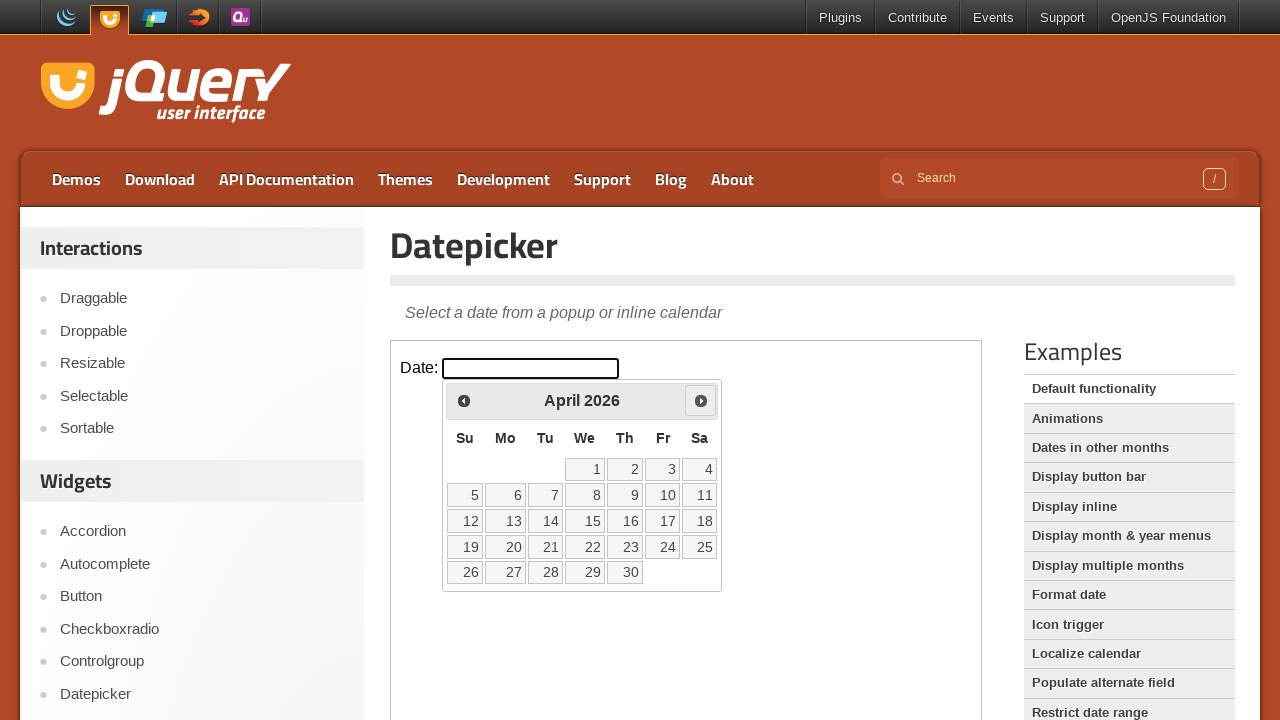

Waited 500ms between month navigation clicks
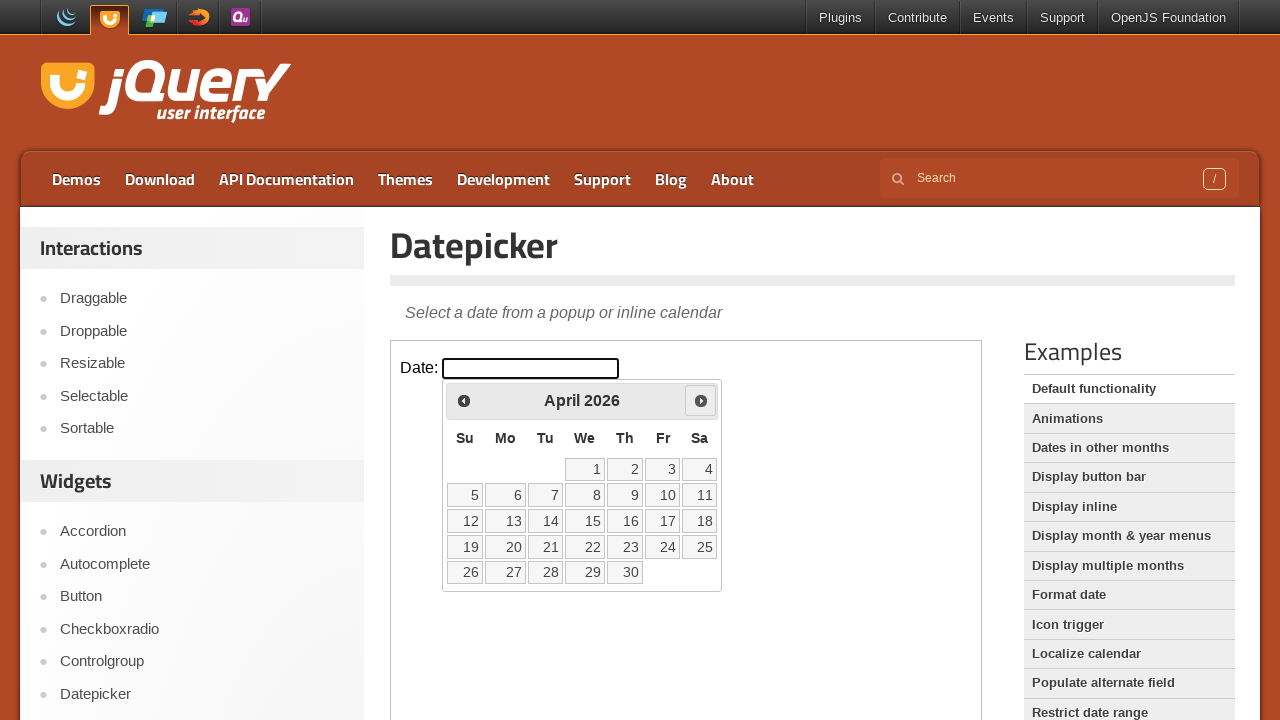

Clicked next month button (iteration 3 of 8) at (701, 400) on iframe >> nth=0 >> internal:control=enter-frame >> span.ui-icon.ui-icon-circle-t
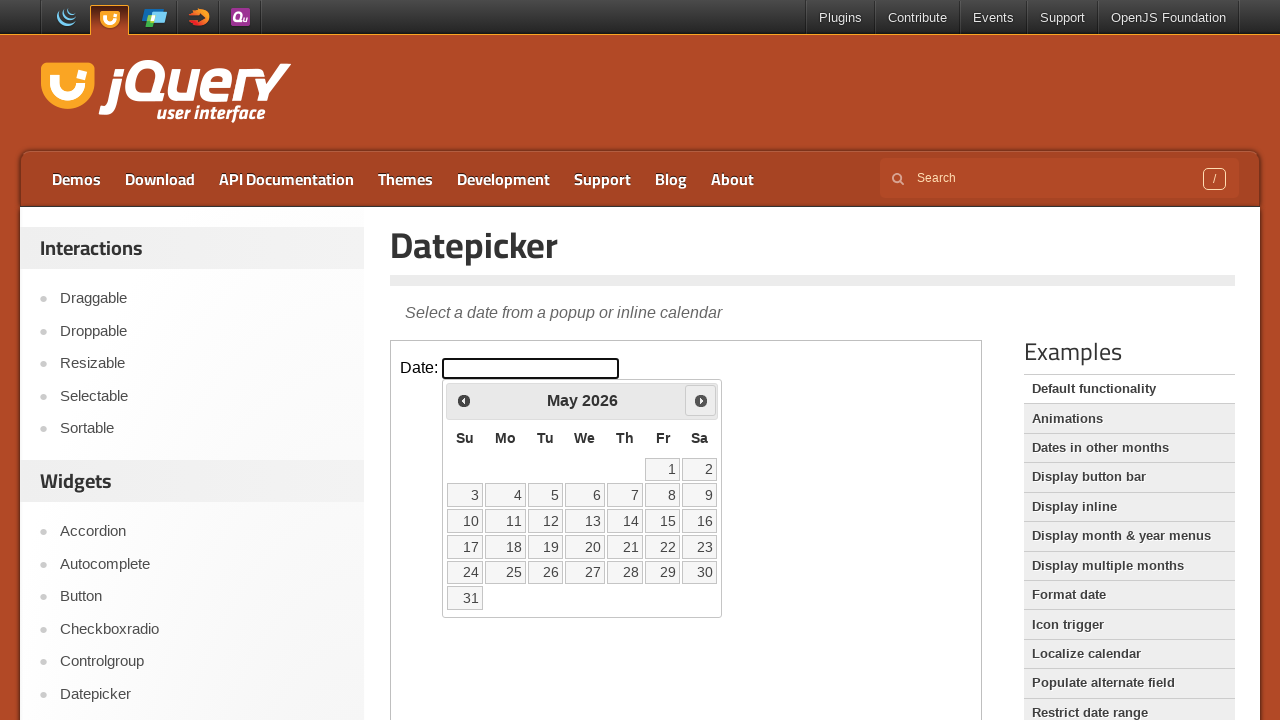

Waited 500ms between month navigation clicks
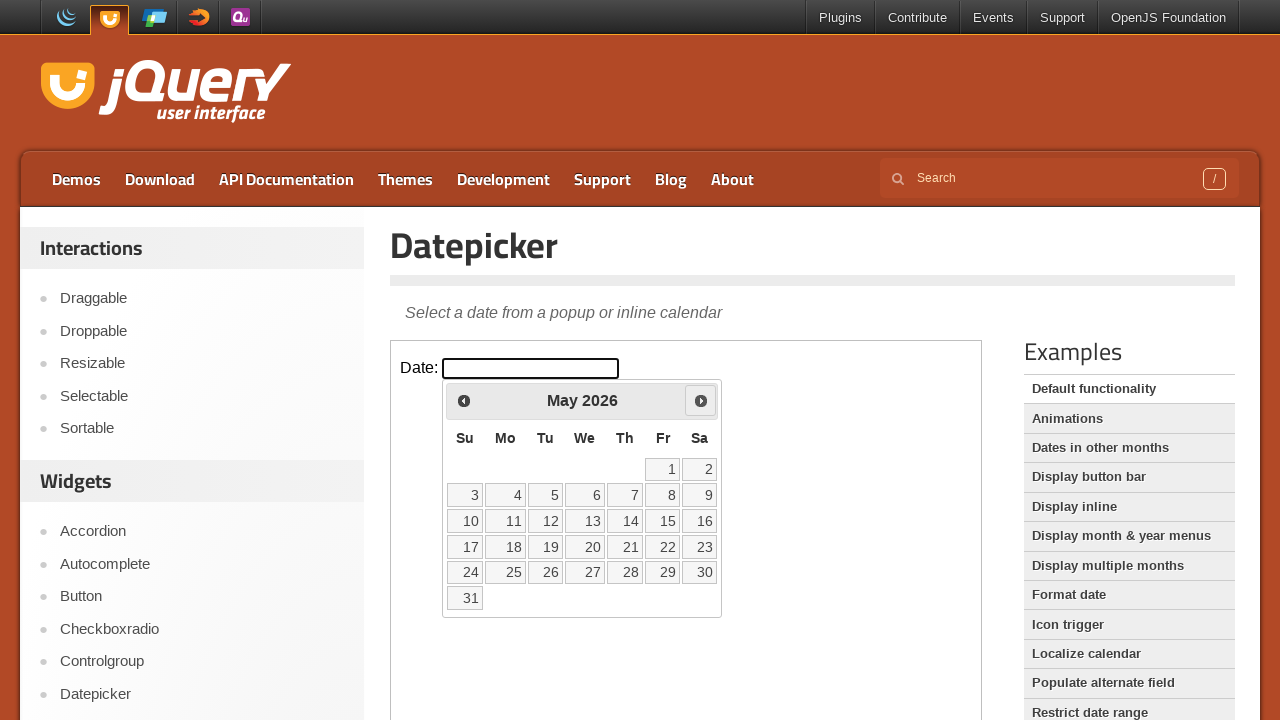

Clicked next month button (iteration 4 of 8) at (701, 400) on iframe >> nth=0 >> internal:control=enter-frame >> span.ui-icon.ui-icon-circle-t
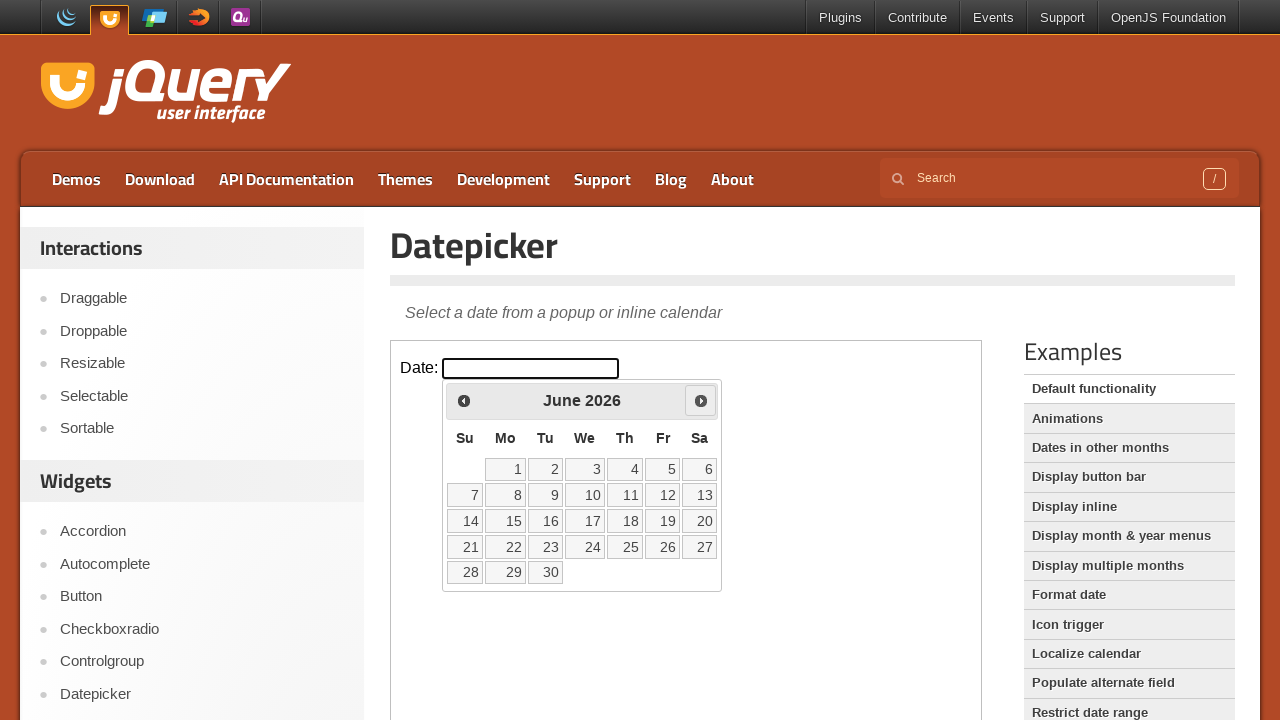

Waited 500ms between month navigation clicks
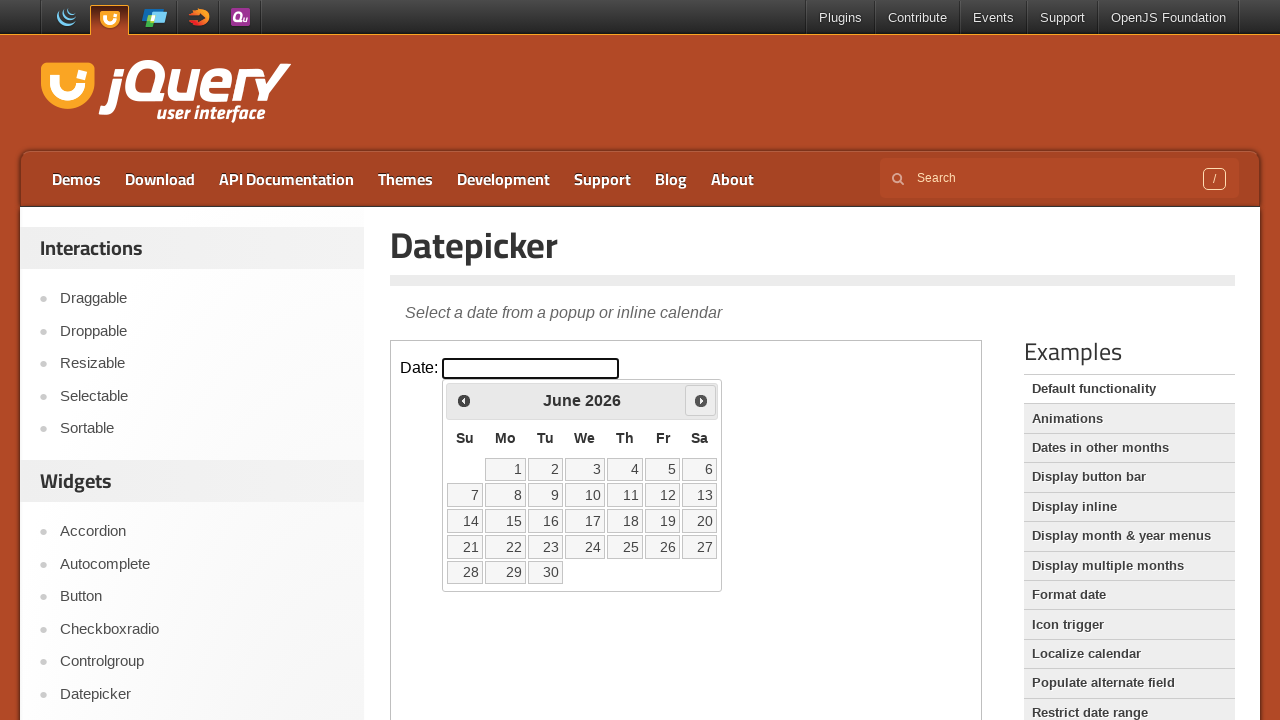

Clicked next month button (iteration 5 of 8) at (701, 400) on iframe >> nth=0 >> internal:control=enter-frame >> span.ui-icon.ui-icon-circle-t
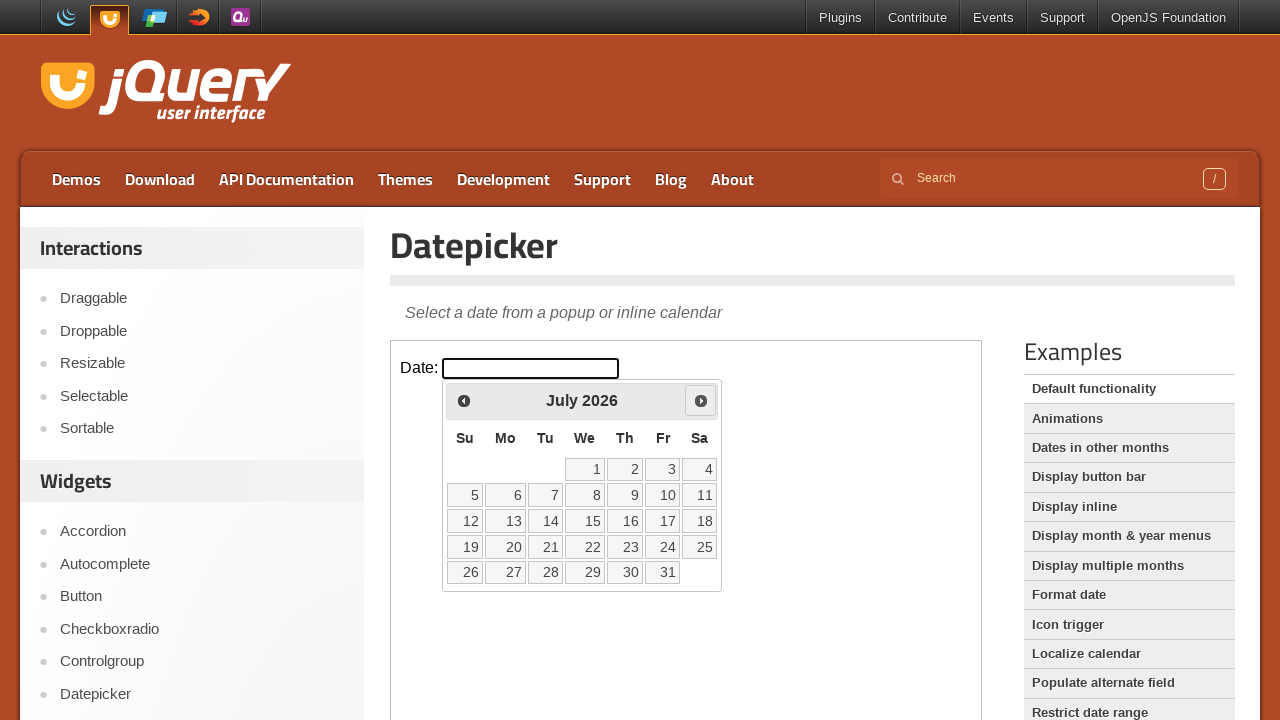

Waited 500ms between month navigation clicks
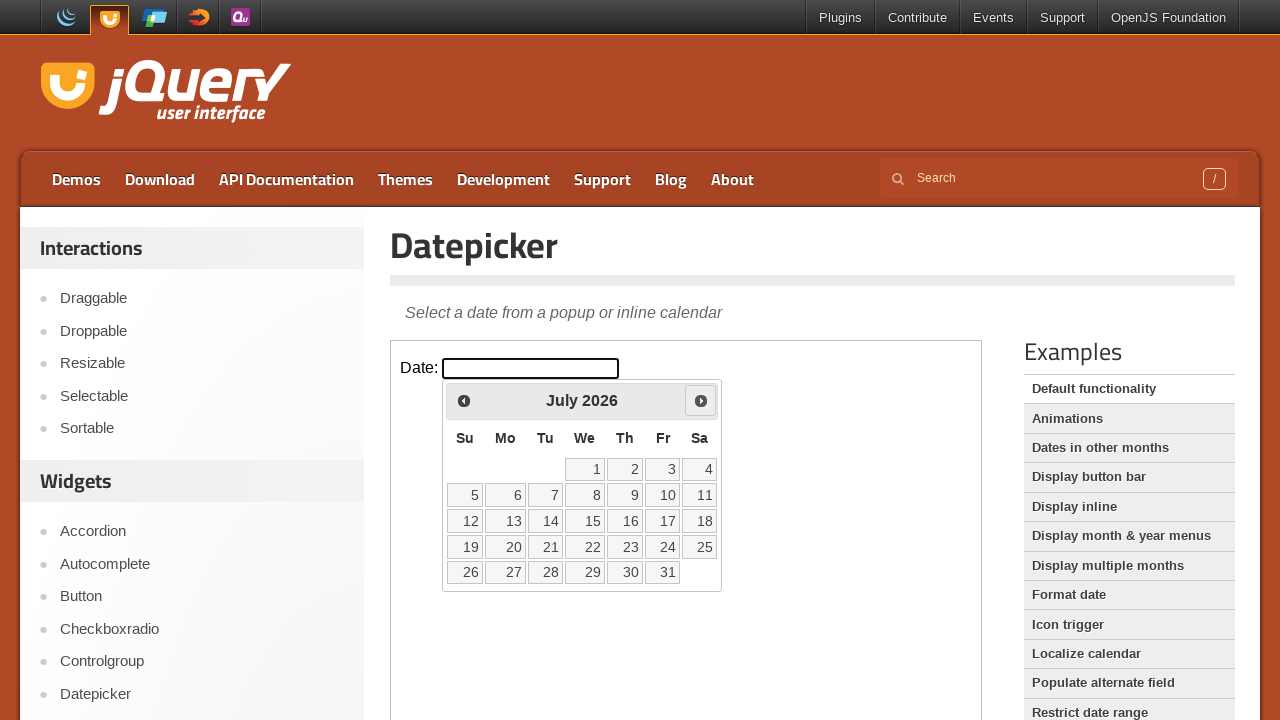

Clicked next month button (iteration 6 of 8) at (701, 400) on iframe >> nth=0 >> internal:control=enter-frame >> span.ui-icon.ui-icon-circle-t
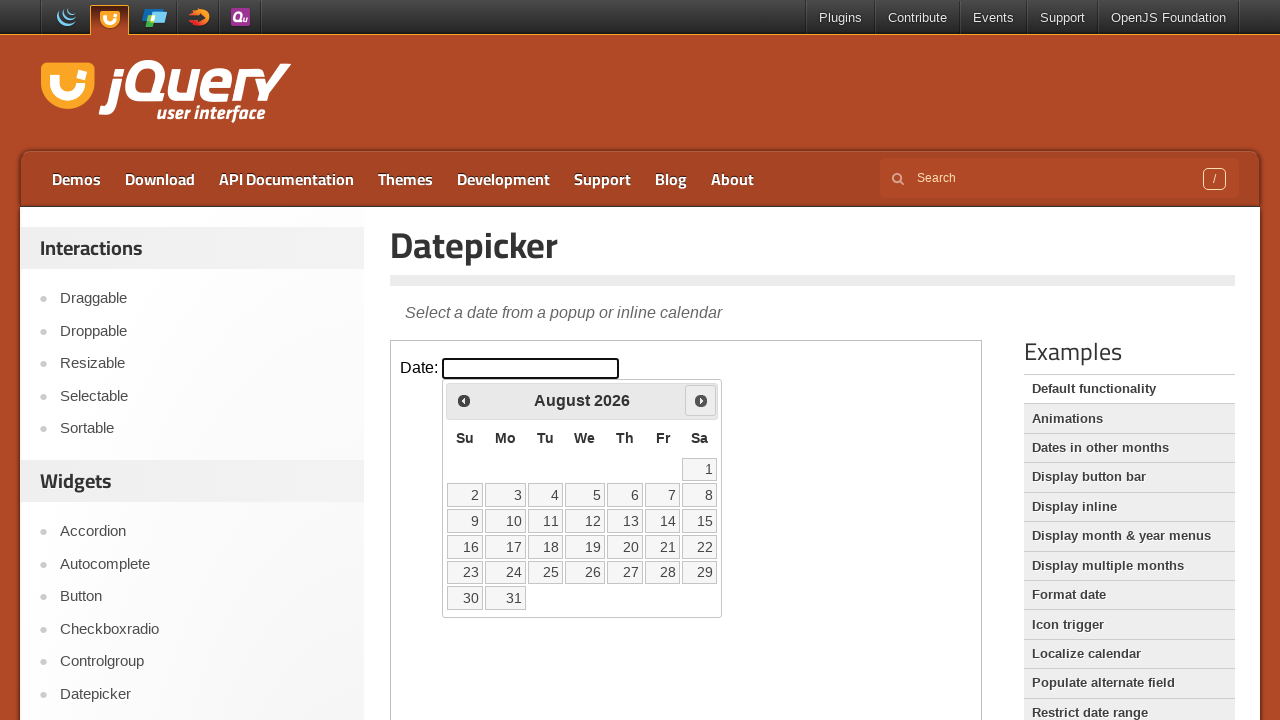

Waited 500ms between month navigation clicks
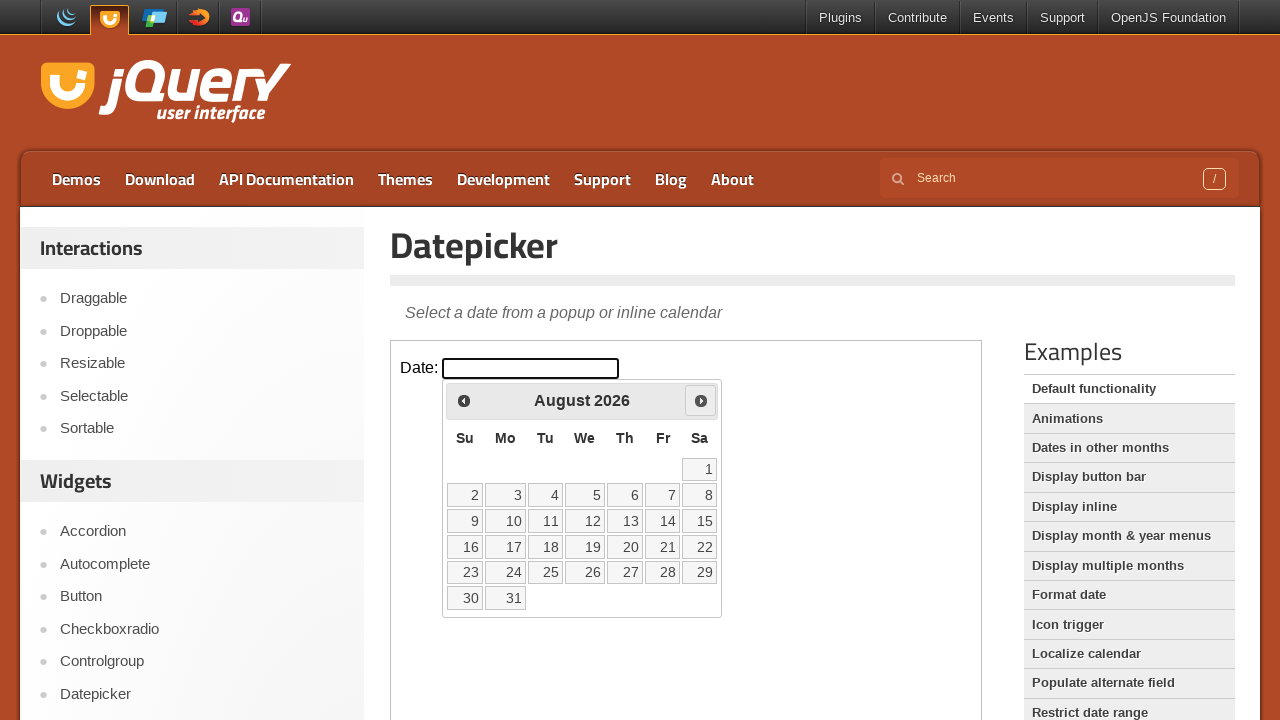

Clicked next month button (iteration 7 of 8) at (701, 400) on iframe >> nth=0 >> internal:control=enter-frame >> span.ui-icon.ui-icon-circle-t
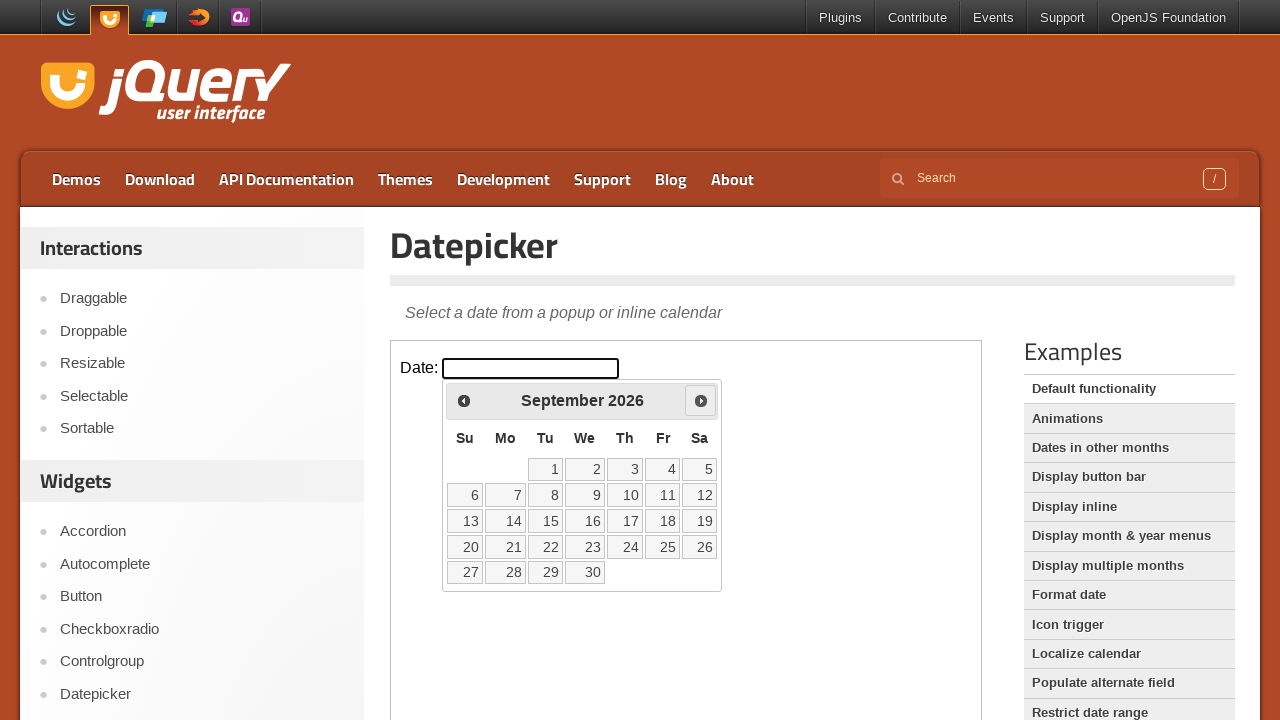

Waited 500ms between month navigation clicks
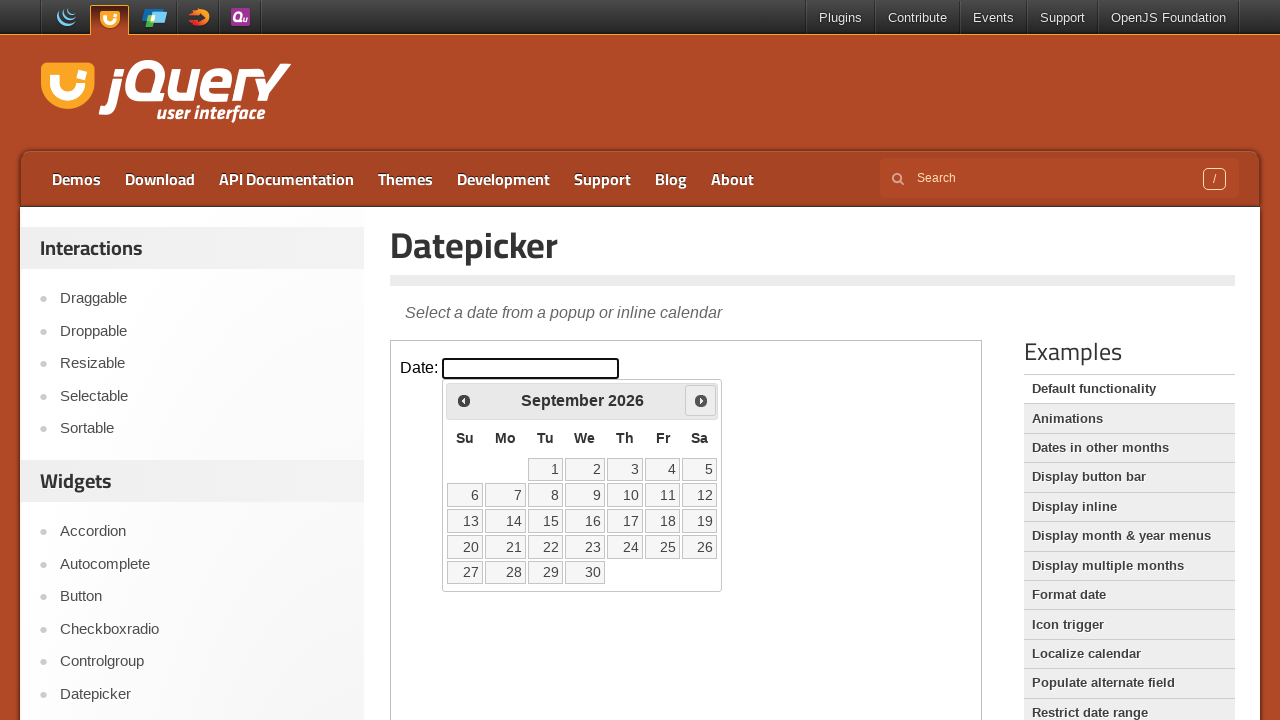

Clicked next month button (iteration 8 of 8) at (701, 400) on iframe >> nth=0 >> internal:control=enter-frame >> span.ui-icon.ui-icon-circle-t
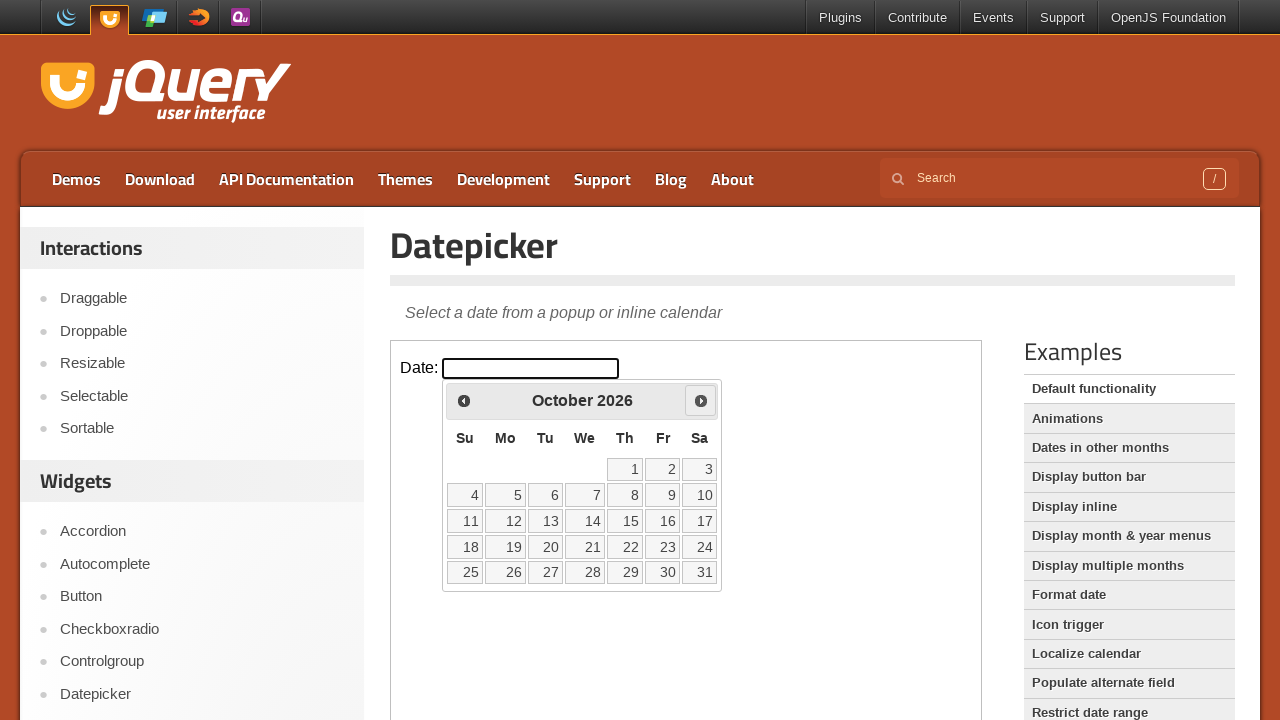

Waited 500ms between month navigation clicks
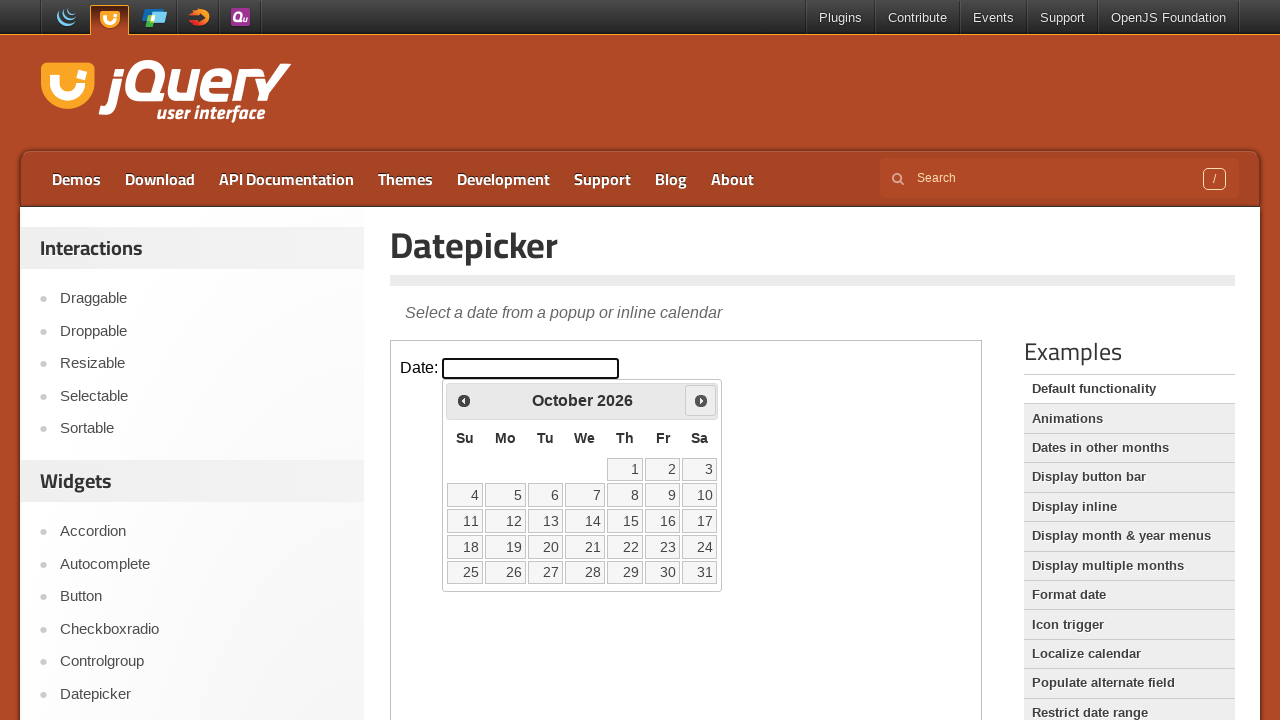

Selected day 29 from the datepicker calendar at (625, 572) on iframe >> nth=0 >> internal:control=enter-frame >> a.ui-state-default >> interna
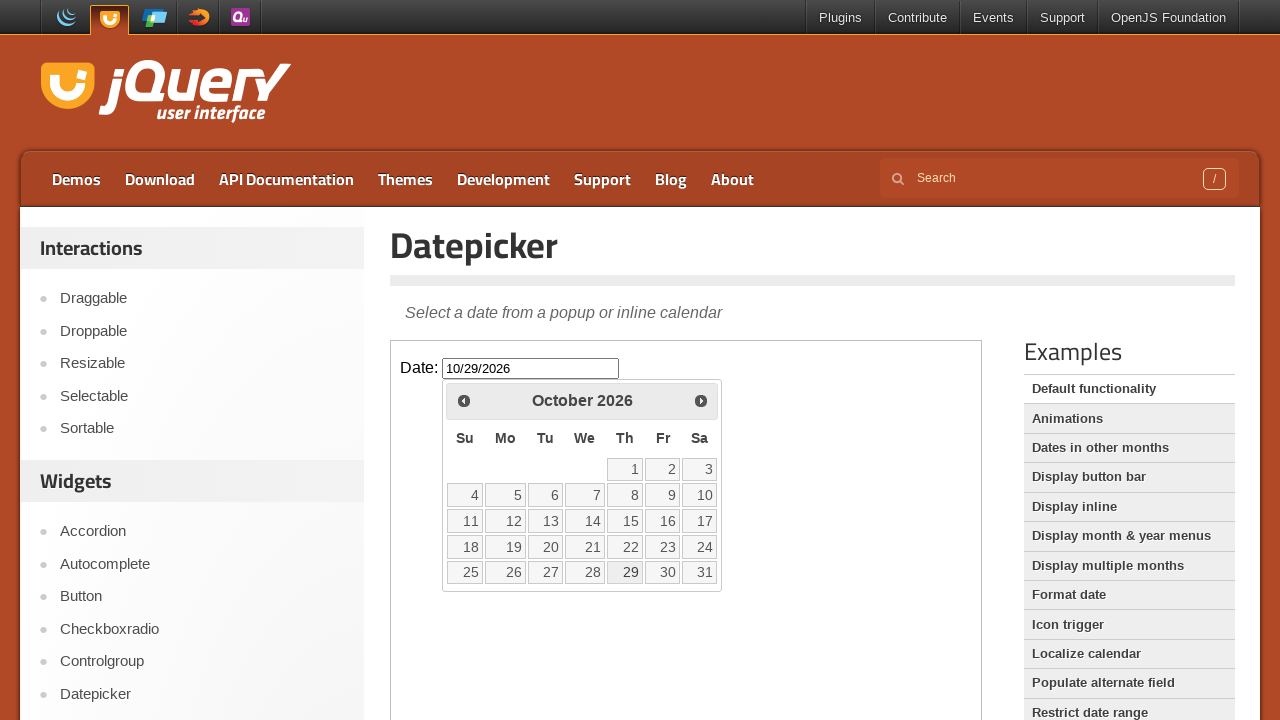

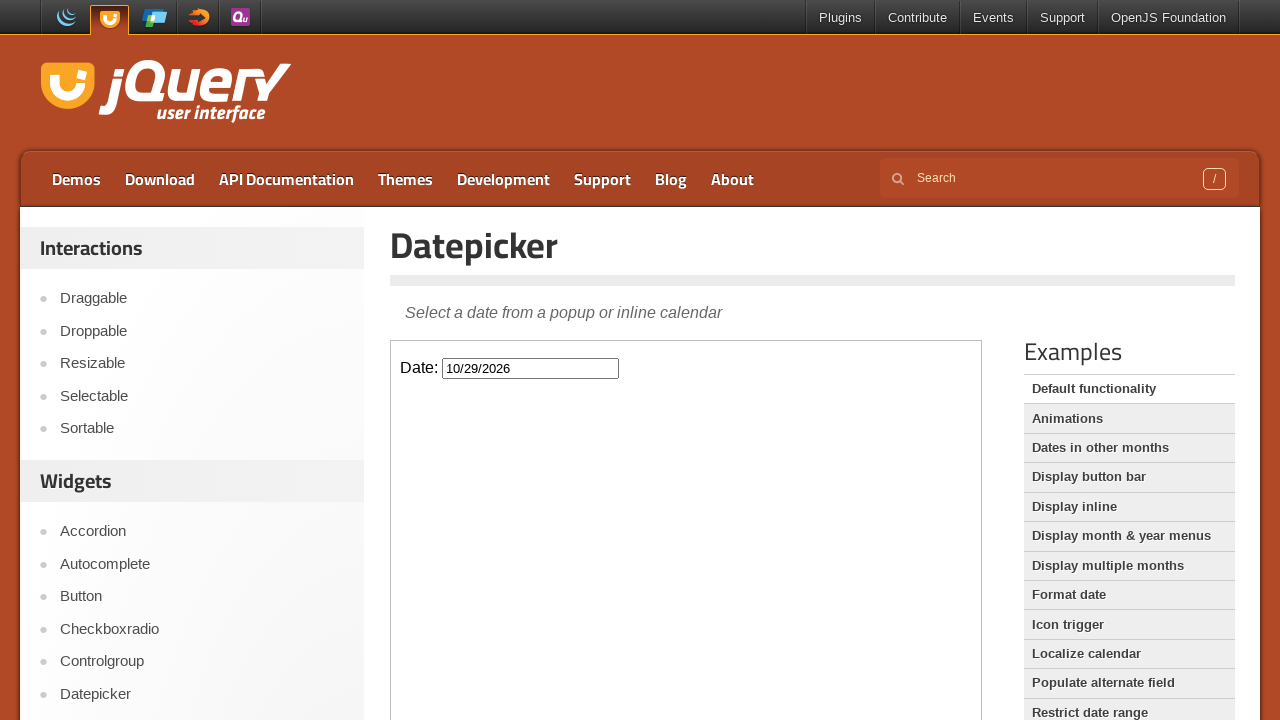